Tests slider interaction by navigating to a slider demo page and clicking on a range input slider element

Starting URL: https://demoapps.qspiders.com/ui/slider?sublist=0

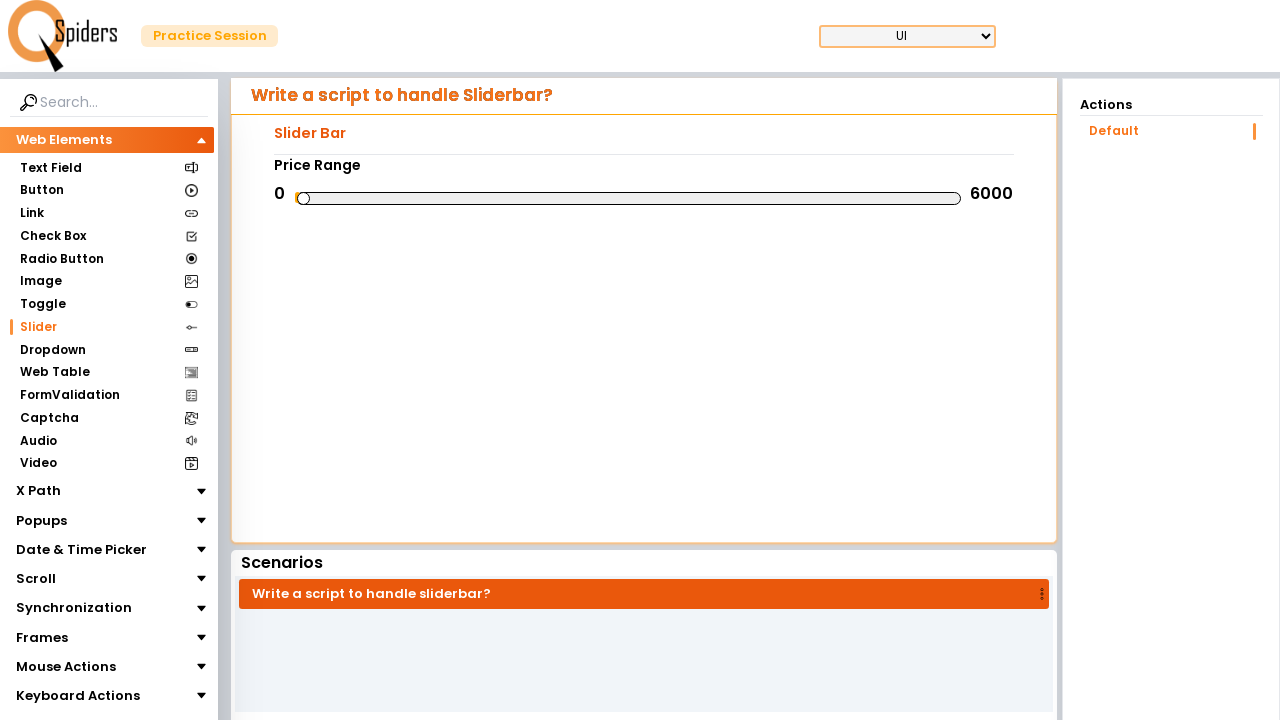

Clicked on the range input slider element at (629, 198) on input[type='range']
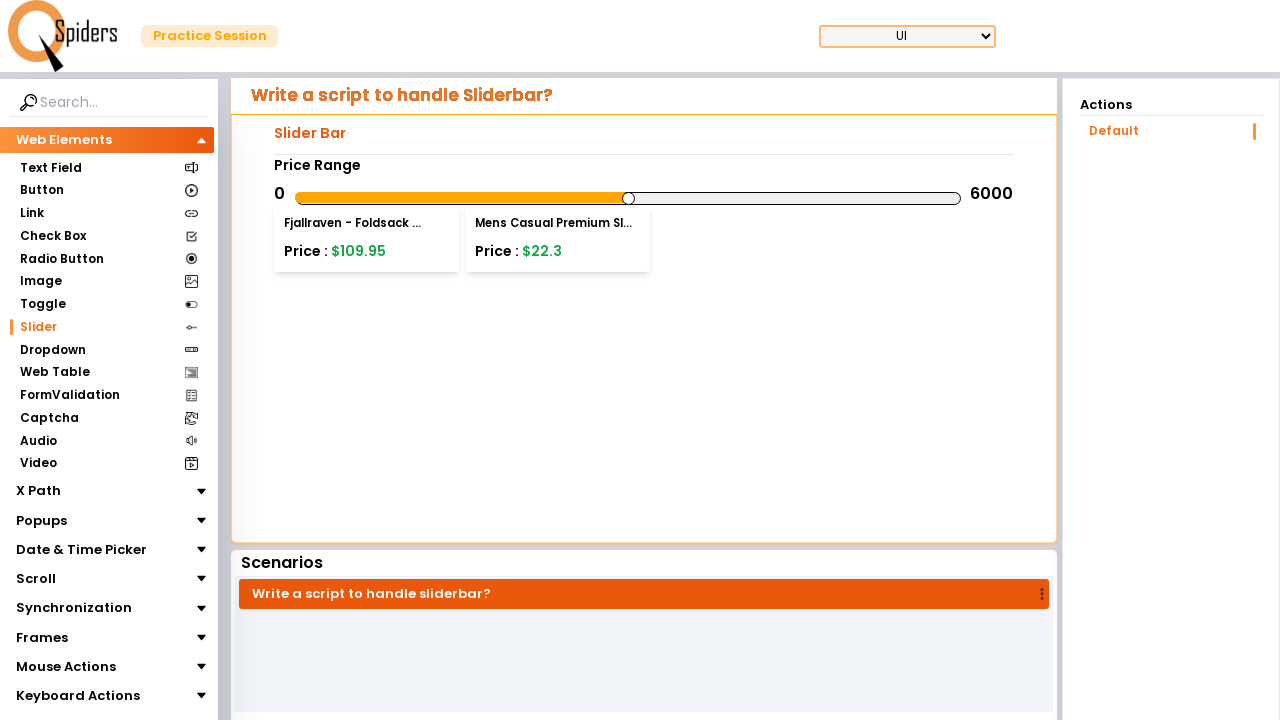

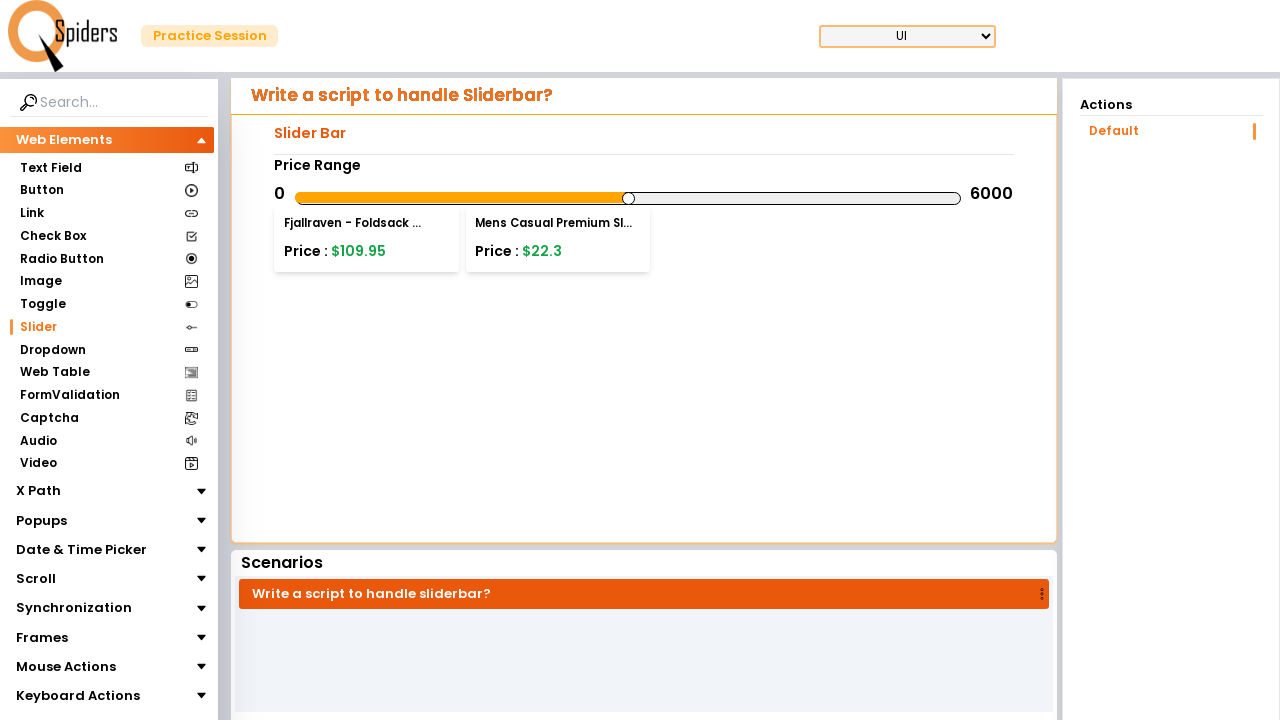